Tests dynamic loading functionality by clicking a start button and waiting for the result element to appear with text content.

Starting URL: https://the-internet.herokuapp.com/dynamic_loading/2

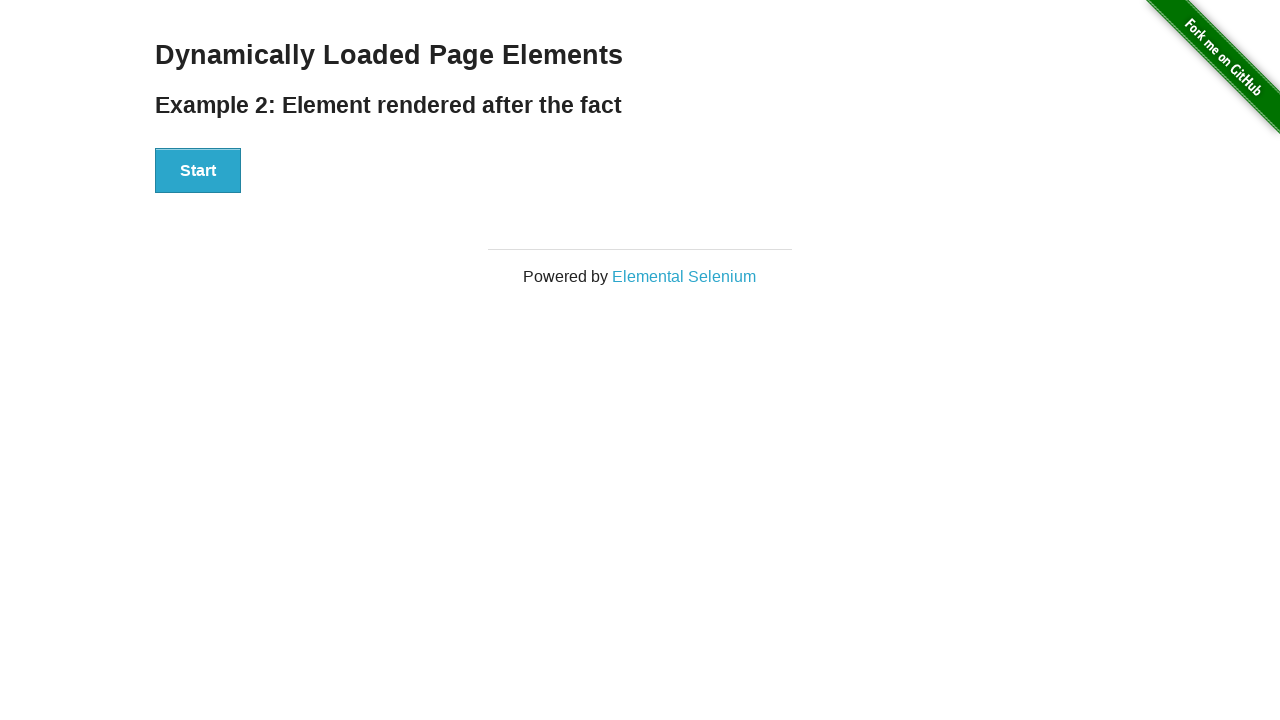

Clicked start button to trigger dynamic loading at (198, 171) on #start button
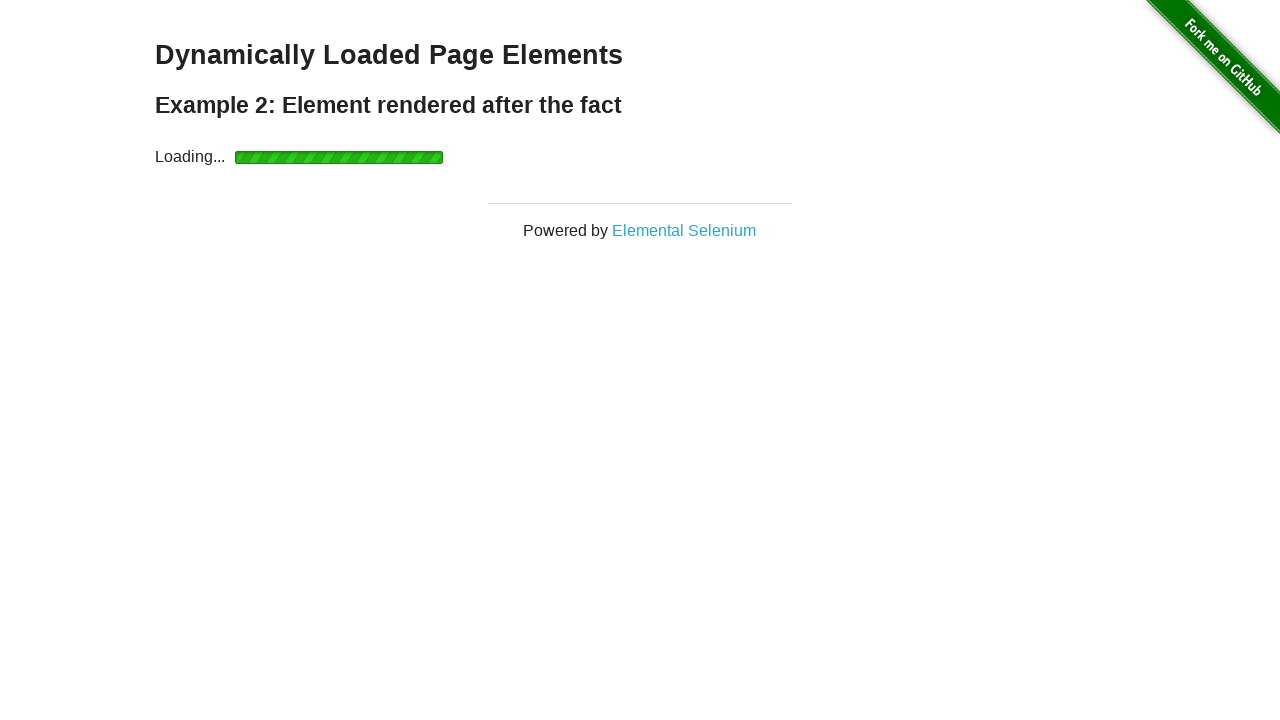

Waited for result element to appear and become visible
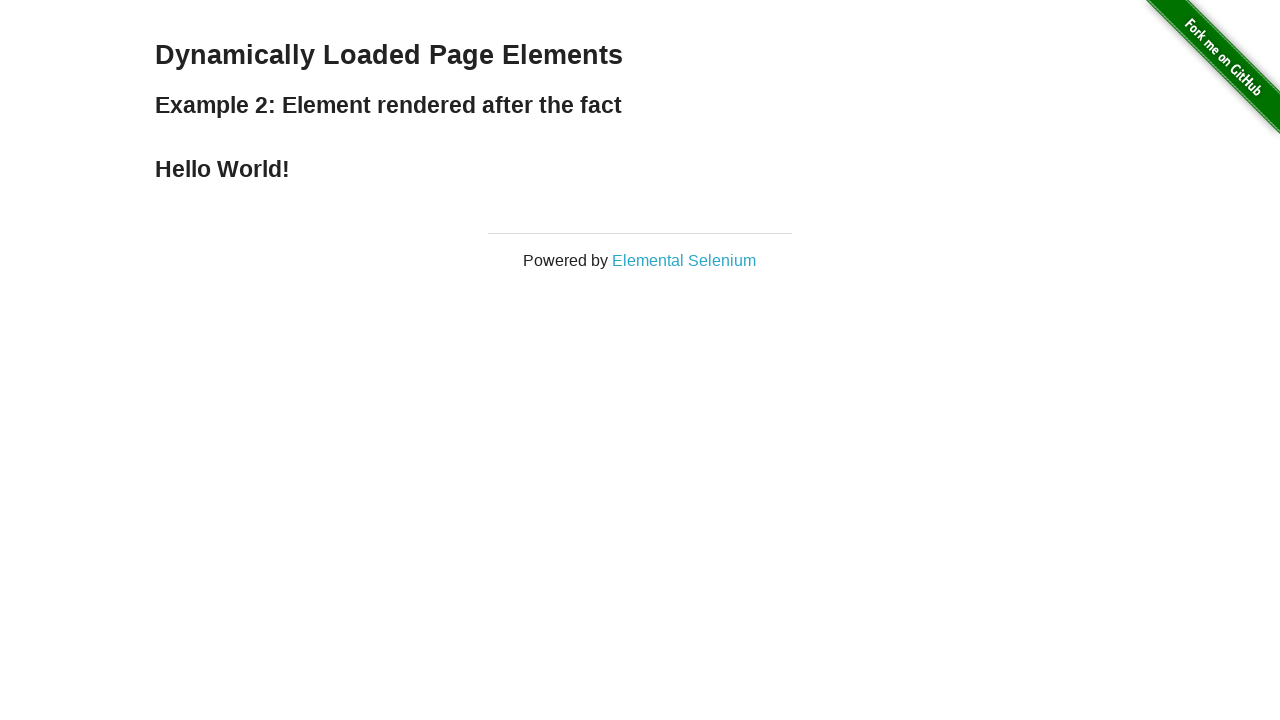

Retrieved result text: Hello World!
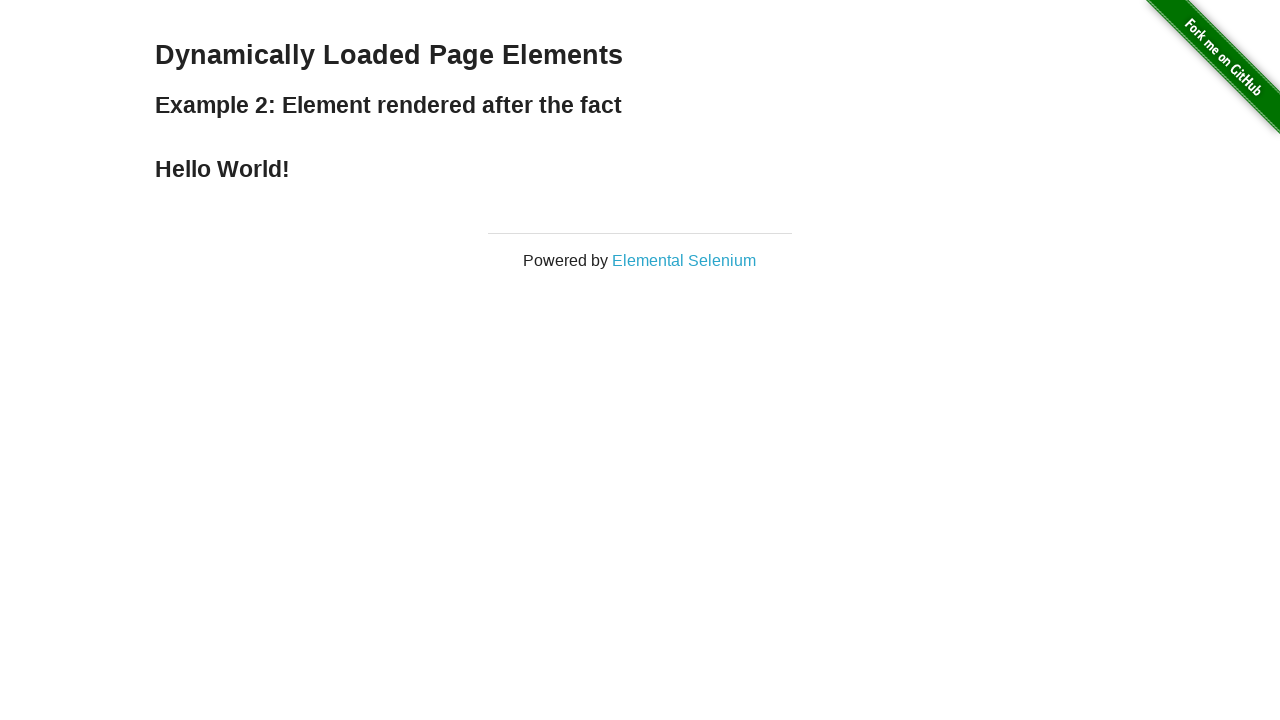

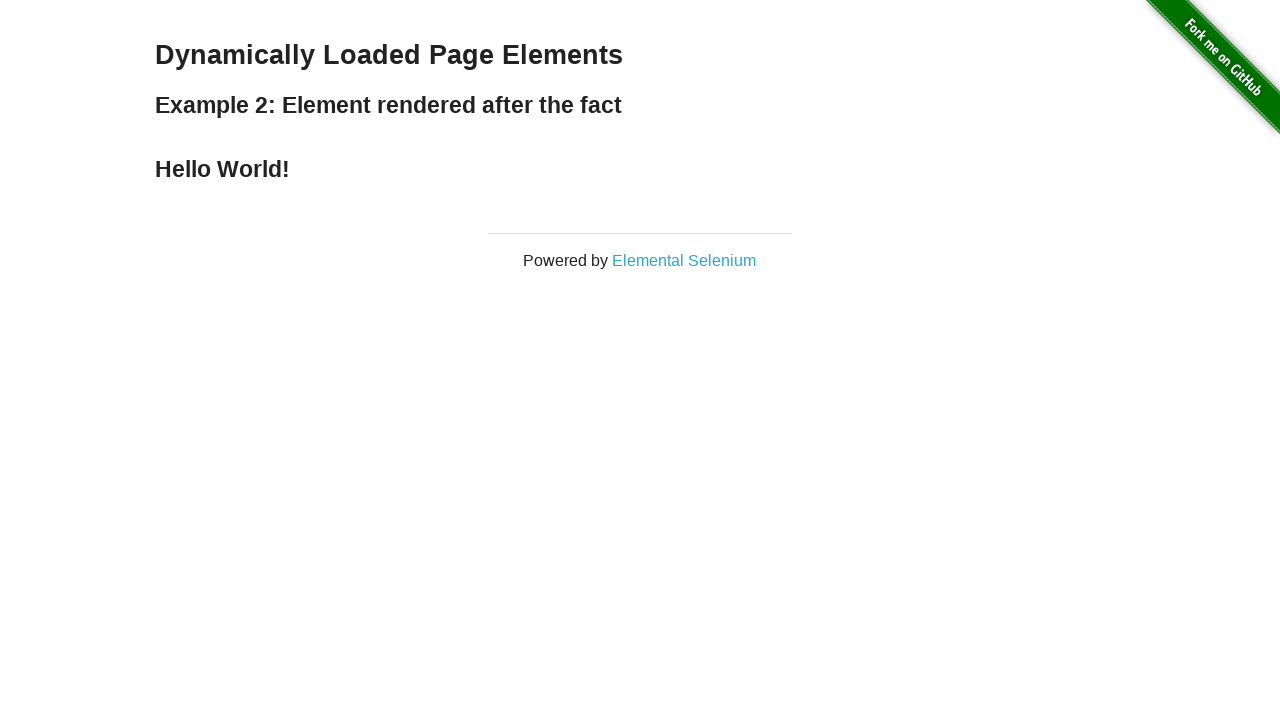